Solves a mathematical problem by extracting a value from an image attribute, calculating a result, and submitting the answer along with checkbox selections

Starting URL: http://suninjuly.github.io/get_attribute.html

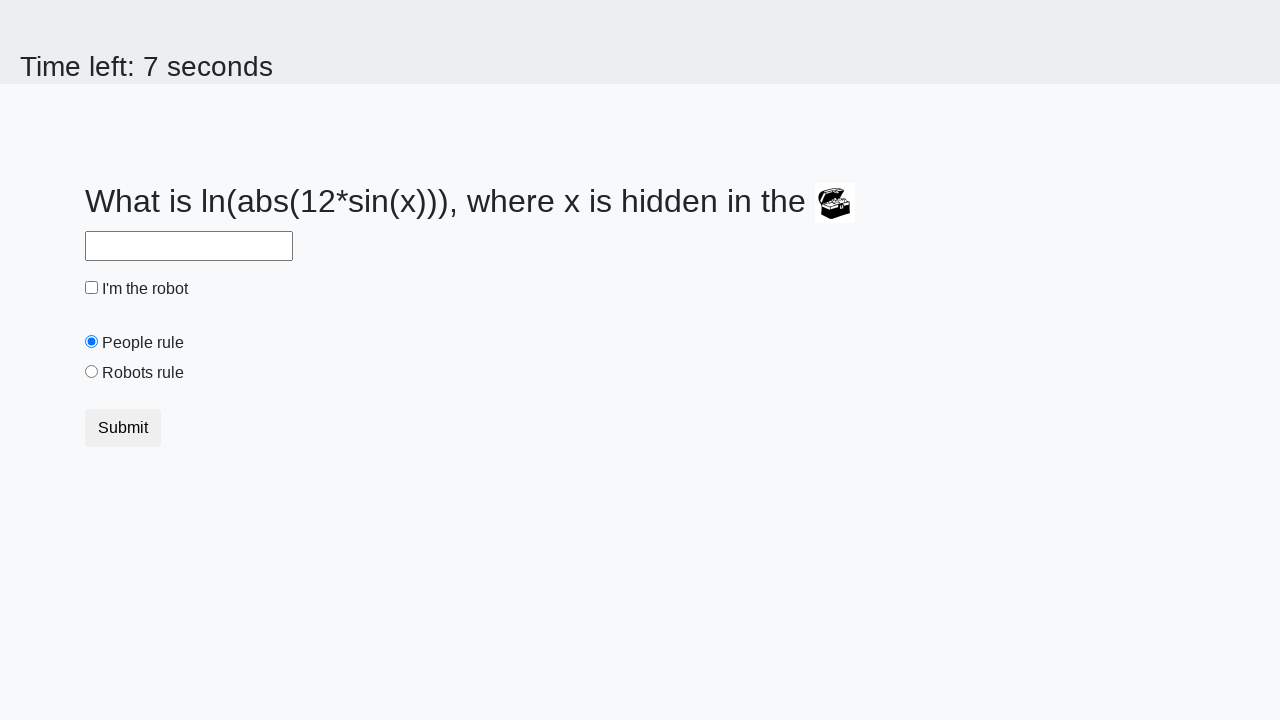

Located treasure image element
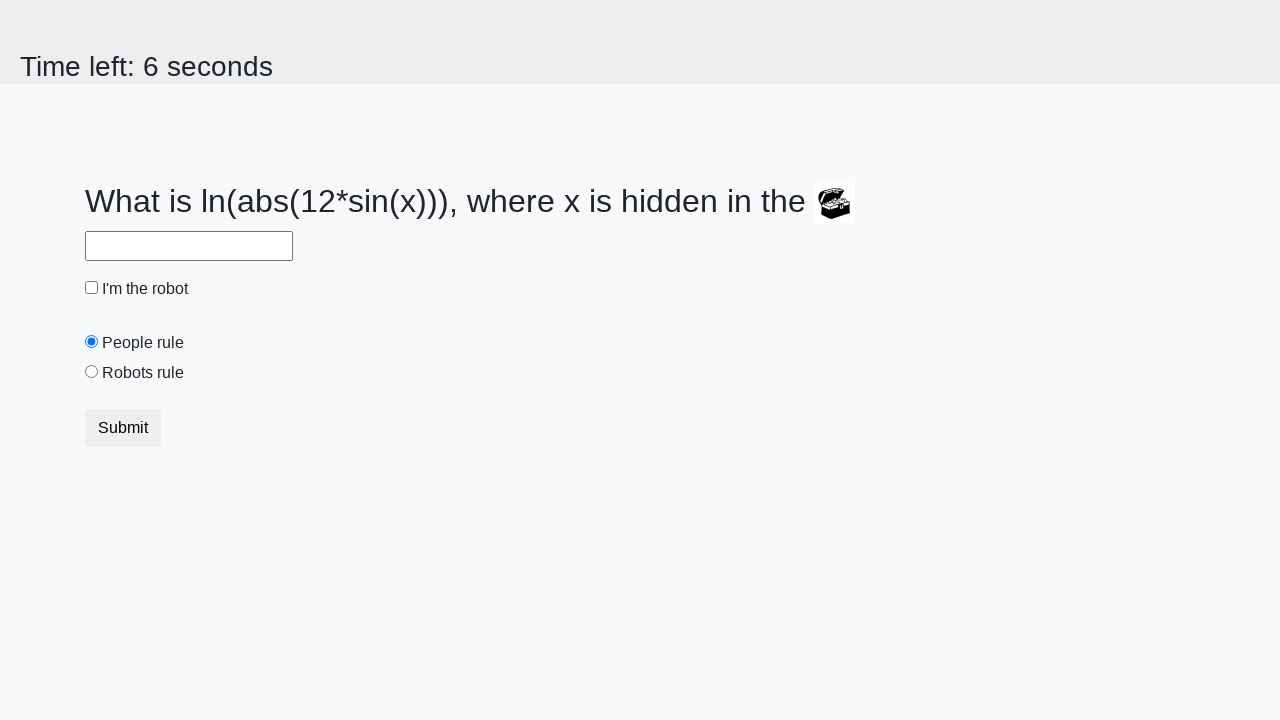

Extracted valuex attribute from treasure image: 773
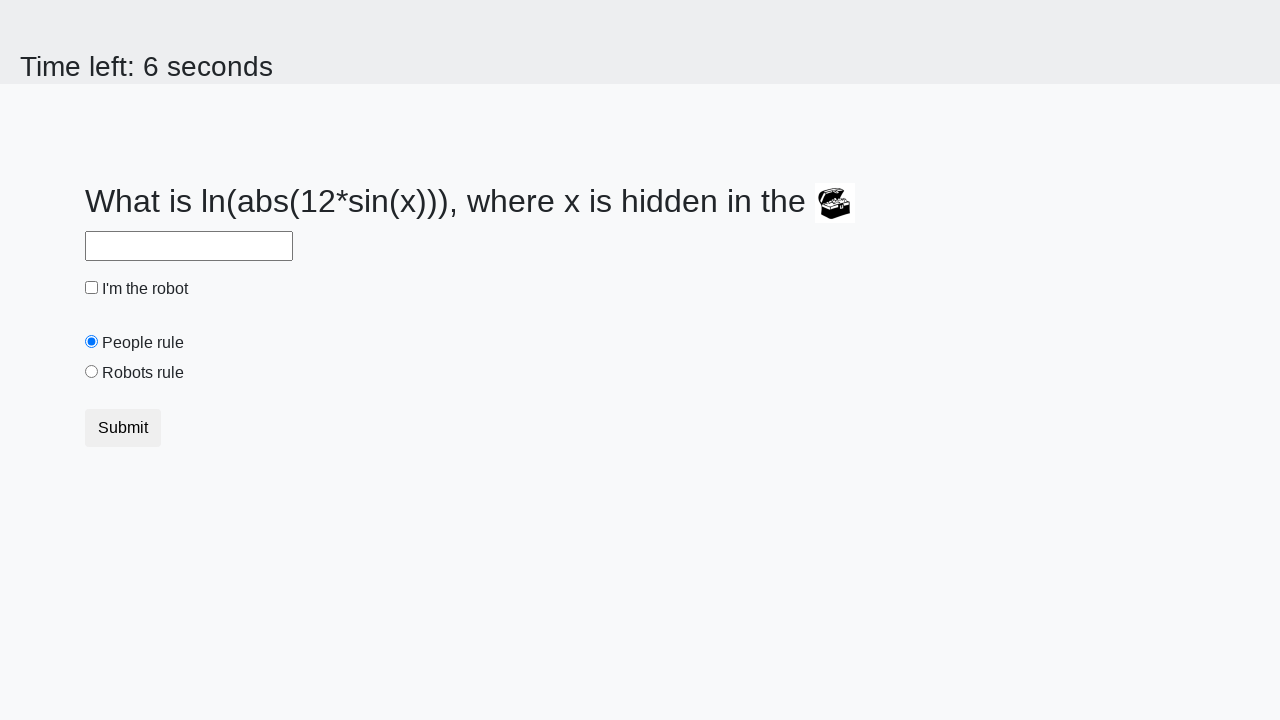

Calculated answer using mathematical formula: 0.6976279574396909
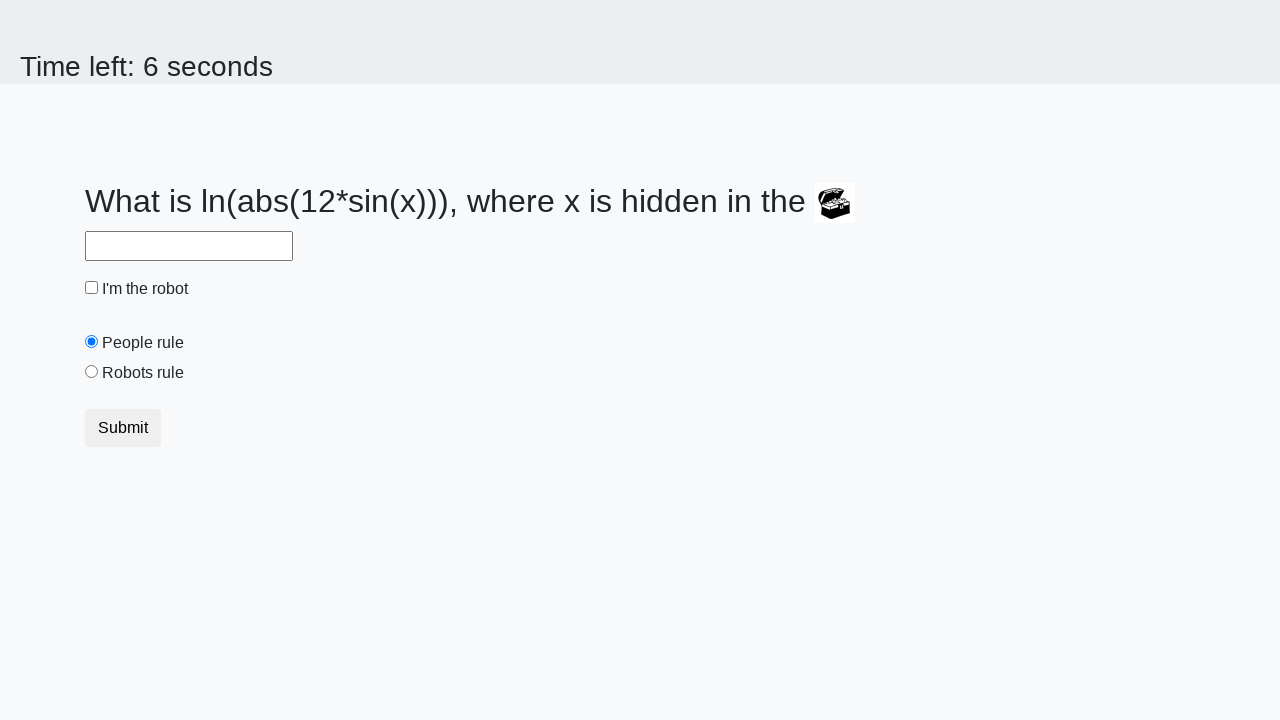

Filled answer field with calculated value: 0.6976279574396909 on #answer
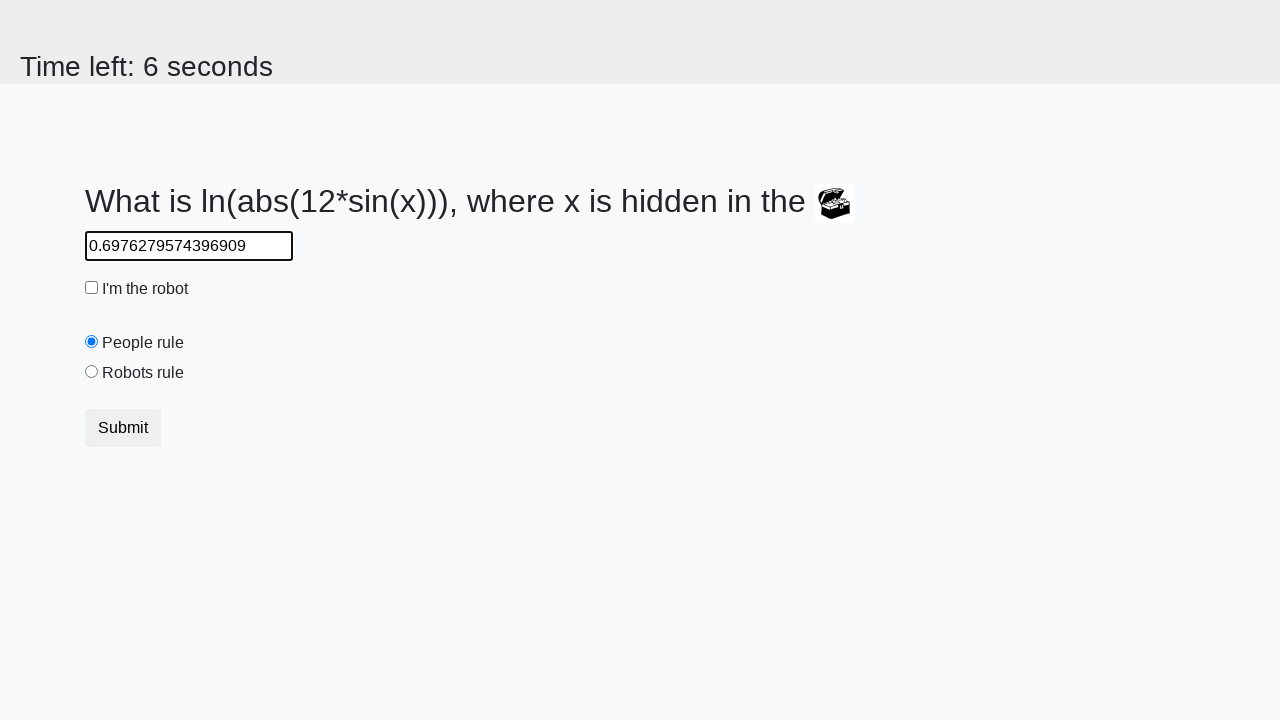

Checked the robot checkbox at (92, 288) on #robotCheckbox
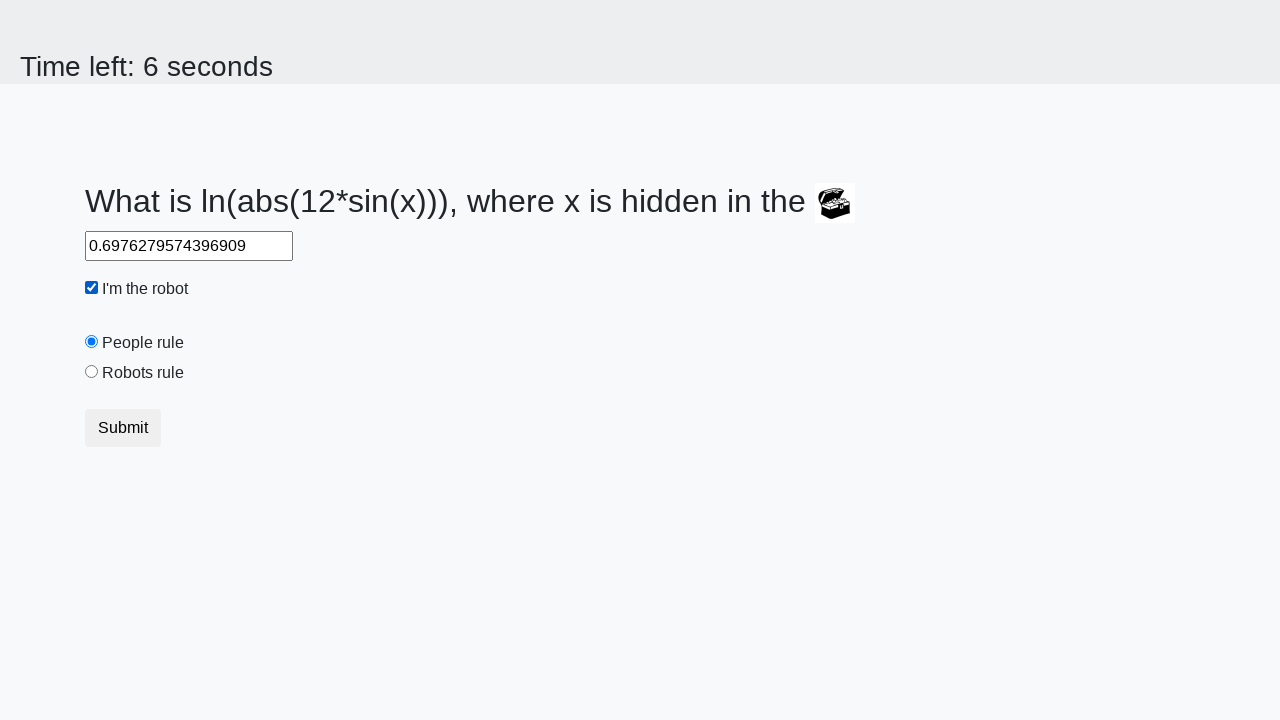

Selected the robots rule radio button at (92, 372) on #robotsRule
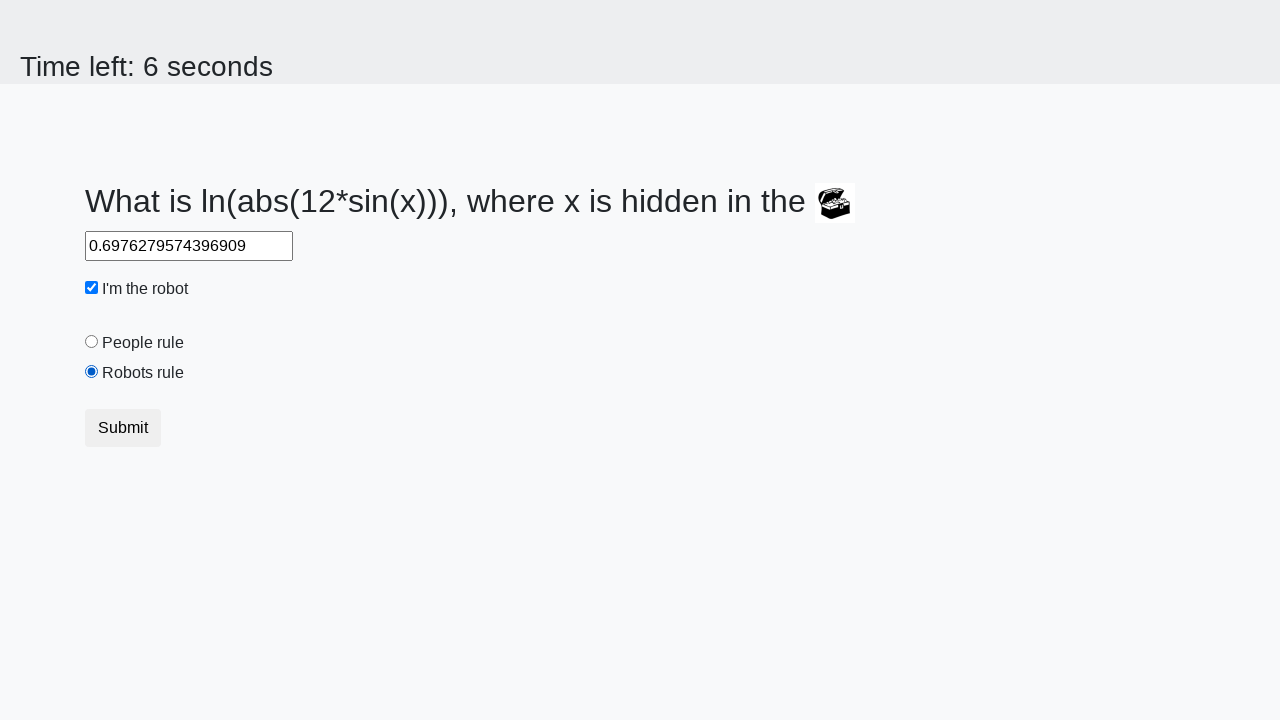

Clicked Submit button to submit the form at (123, 428) on button:text("Submit")
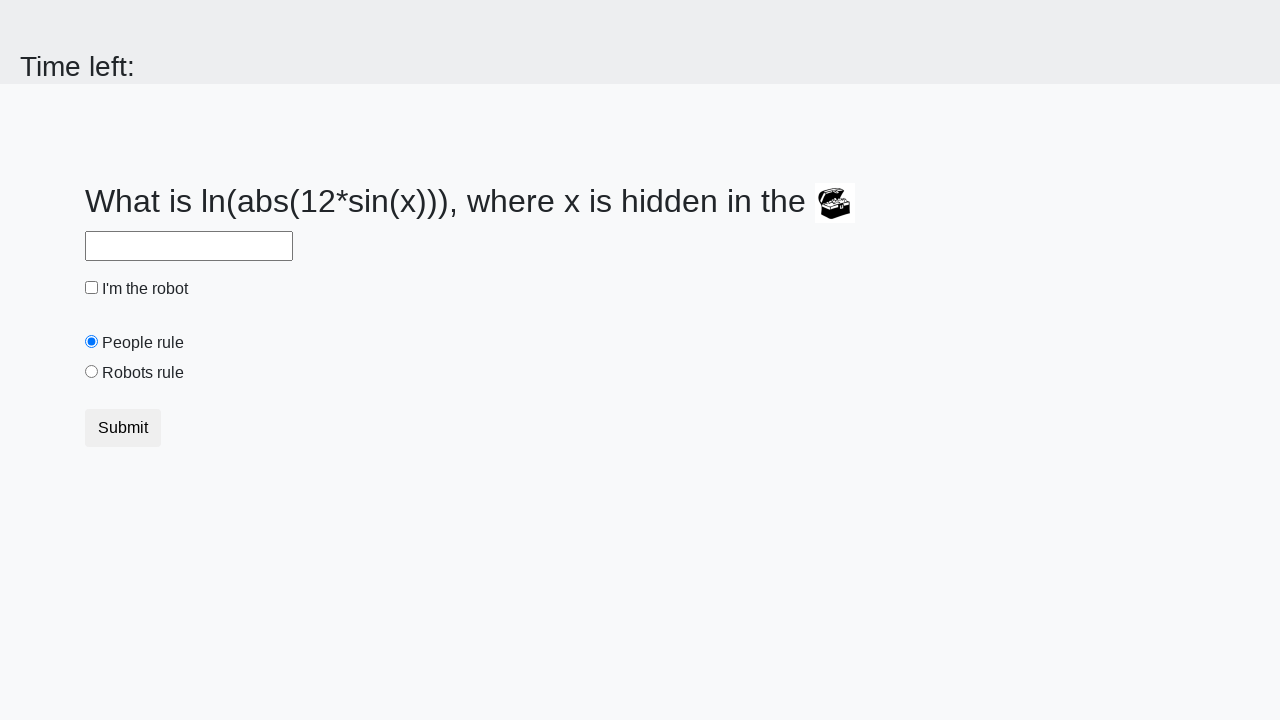

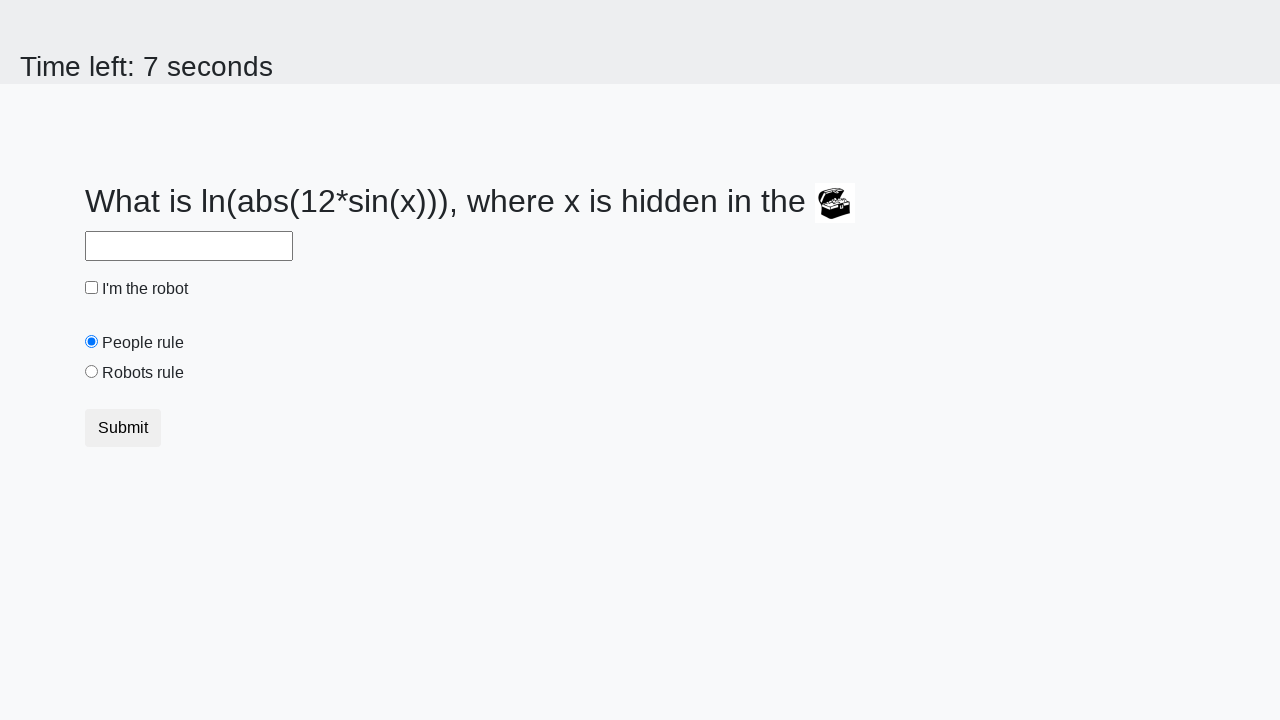